Tests JavaScript prompt dialog by dismissing it, accepting with empty value, and accepting with text input, verifying each result message.

Starting URL: https://the-internet.herokuapp.com/javascript_alerts

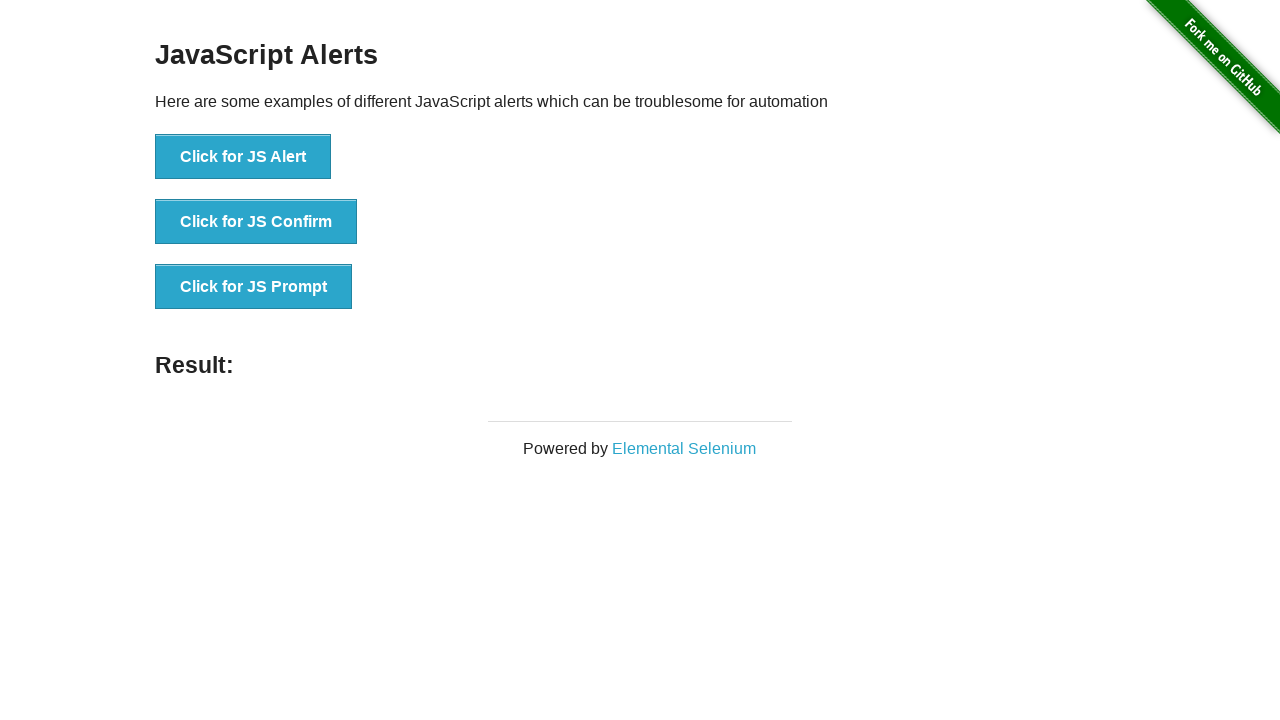

Set up dialog handler to dismiss prompt
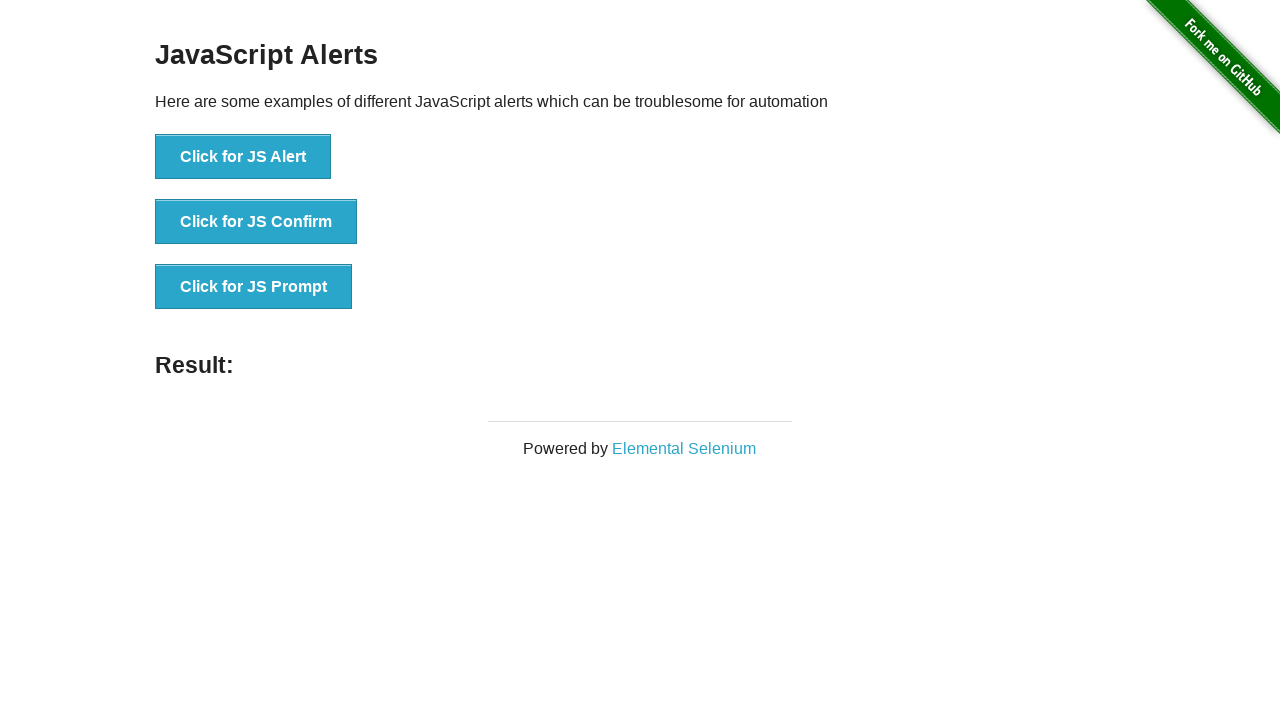

Clicked button to trigger JavaScript prompt dialog at (254, 287) on button[onclick='jsPrompt()']
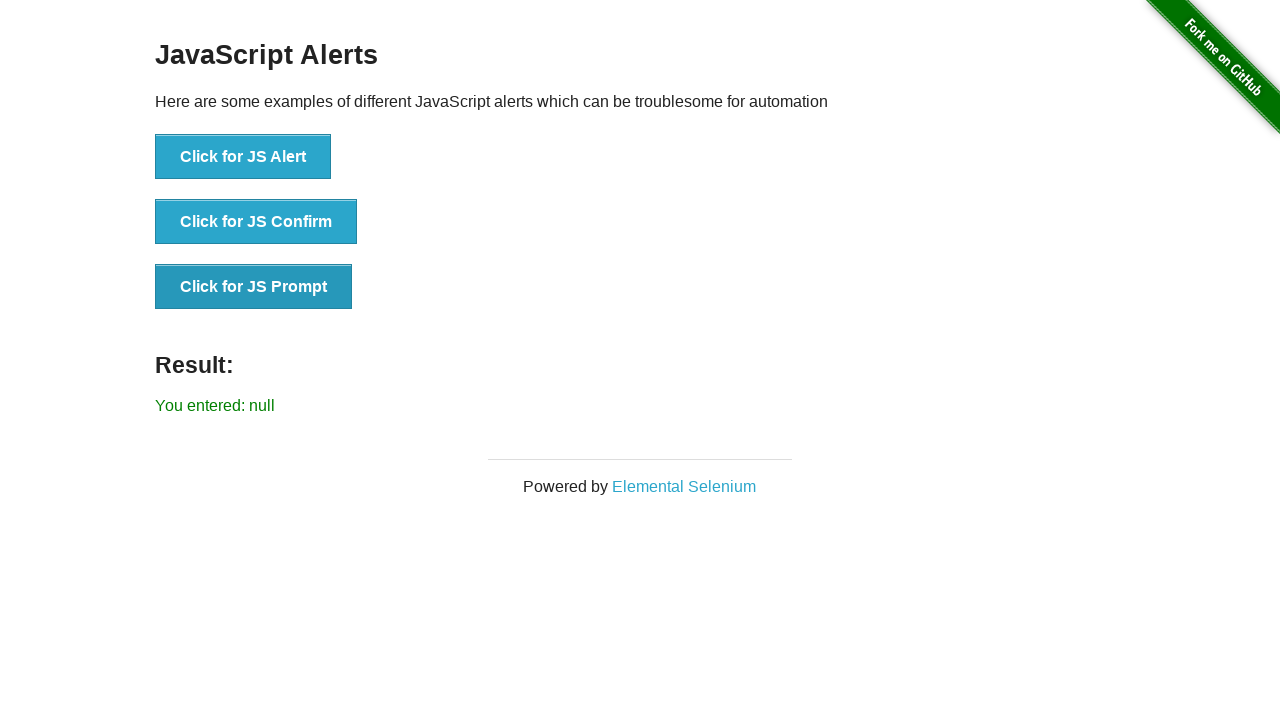

Result message displayed after dismissing prompt
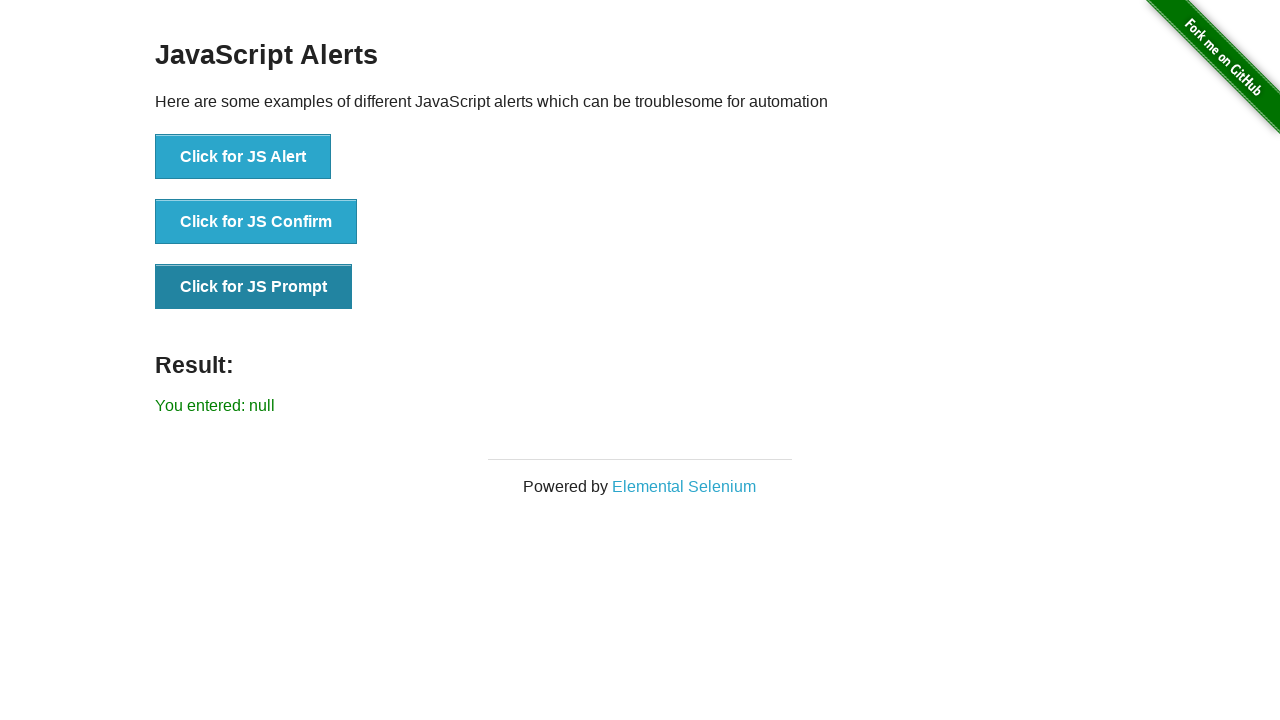

Set up dialog handler to accept prompt with empty value
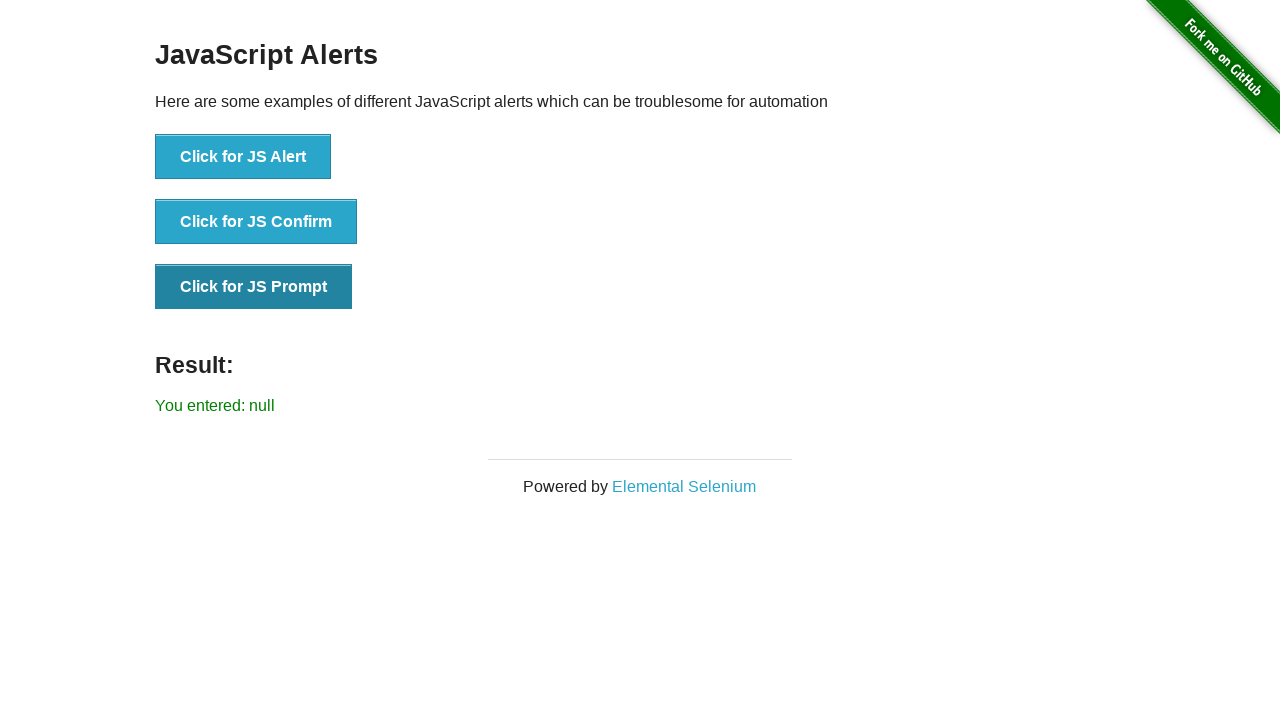

Clicked button to trigger JavaScript prompt dialog again at (254, 287) on button[onclick='jsPrompt()']
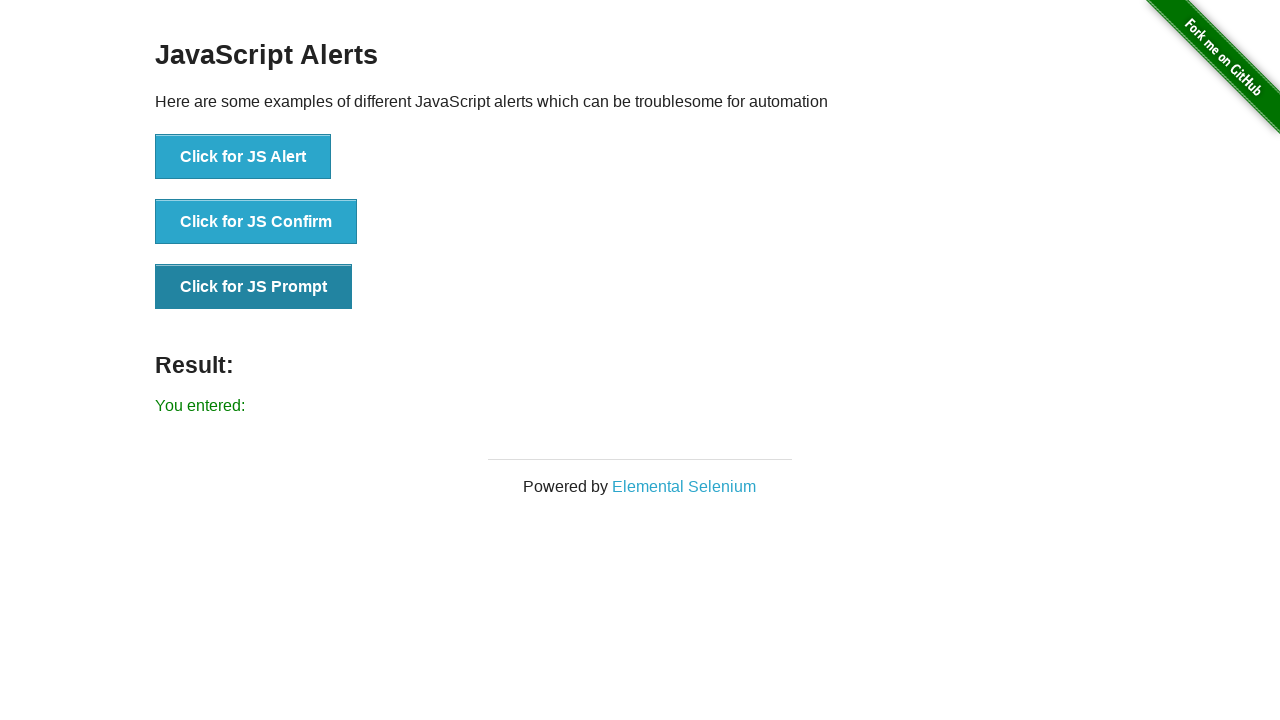

Result message displayed after accepting prompt with empty value
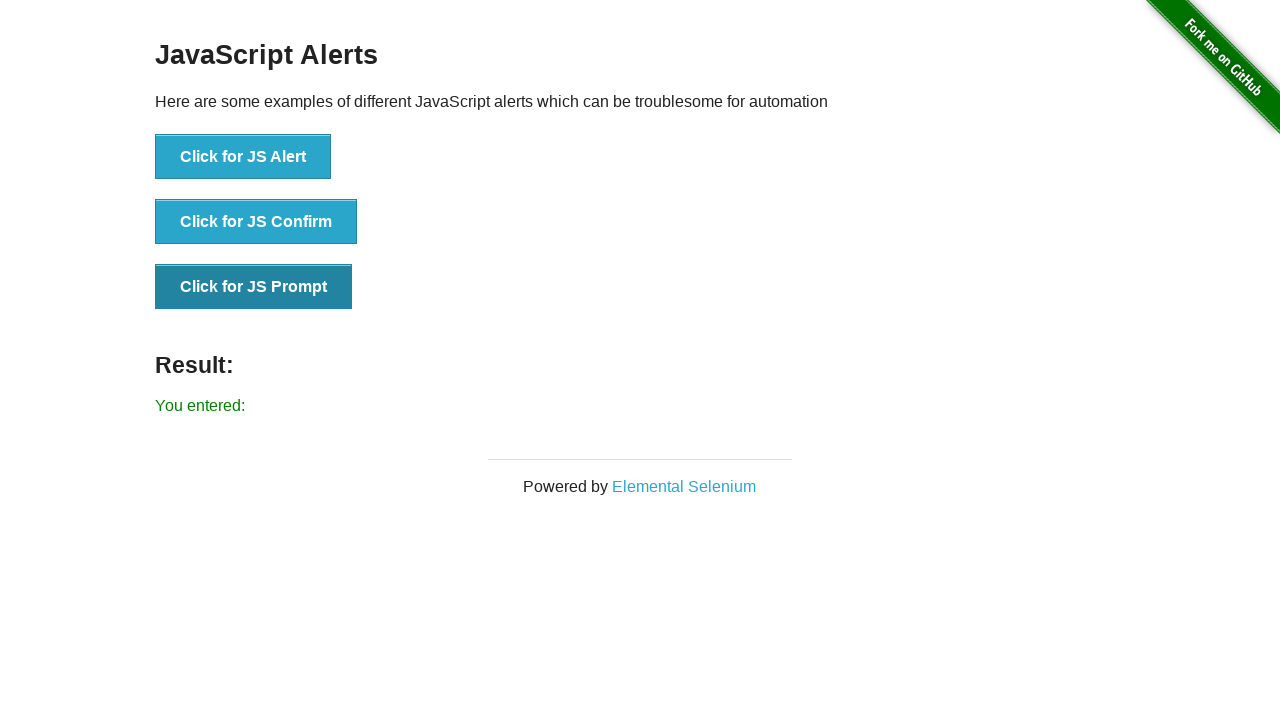

Set up dialog handler to accept prompt with text input 'a'
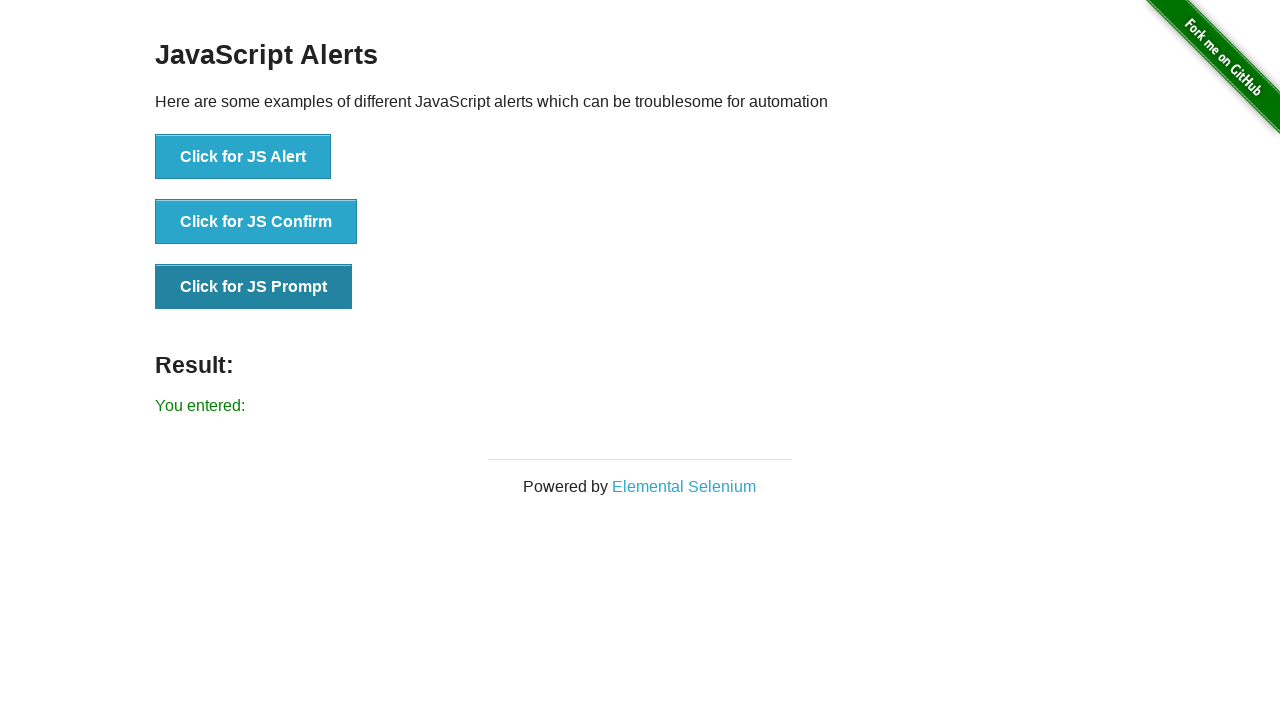

Clicked button to trigger JavaScript prompt dialog third time at (254, 287) on button[onclick='jsPrompt()']
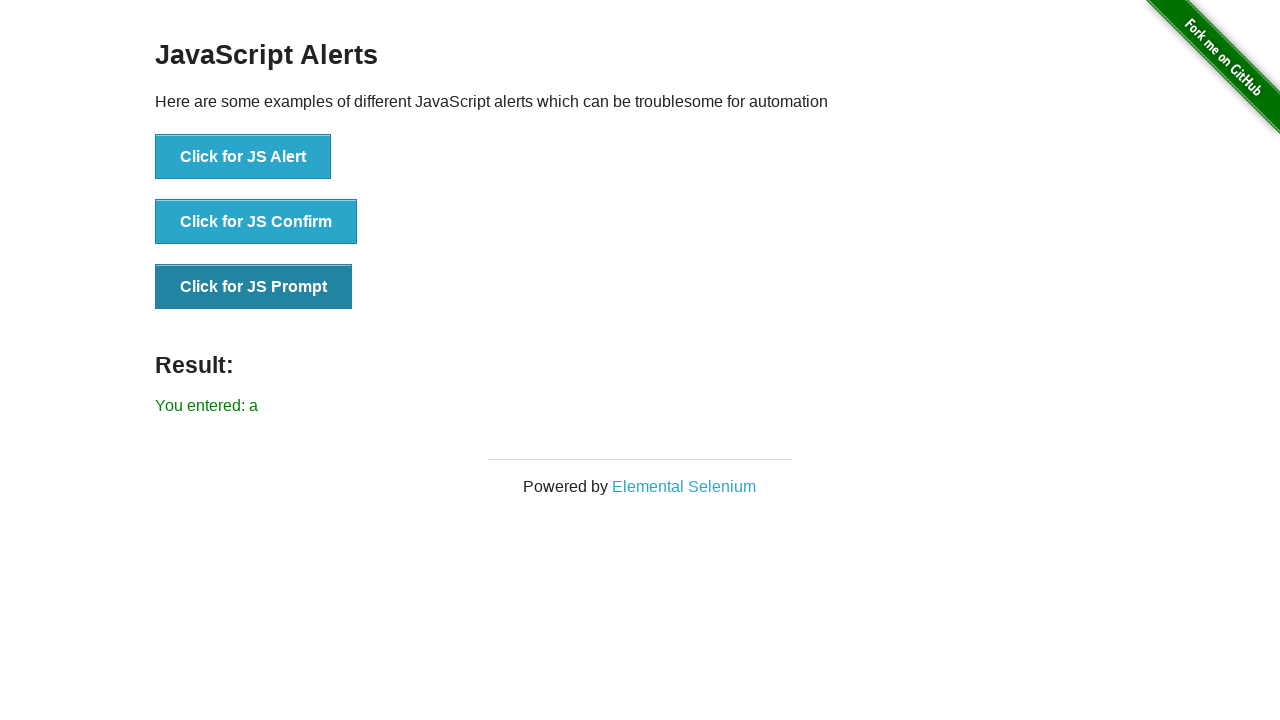

Result message displayed after accepting prompt with text 'a'
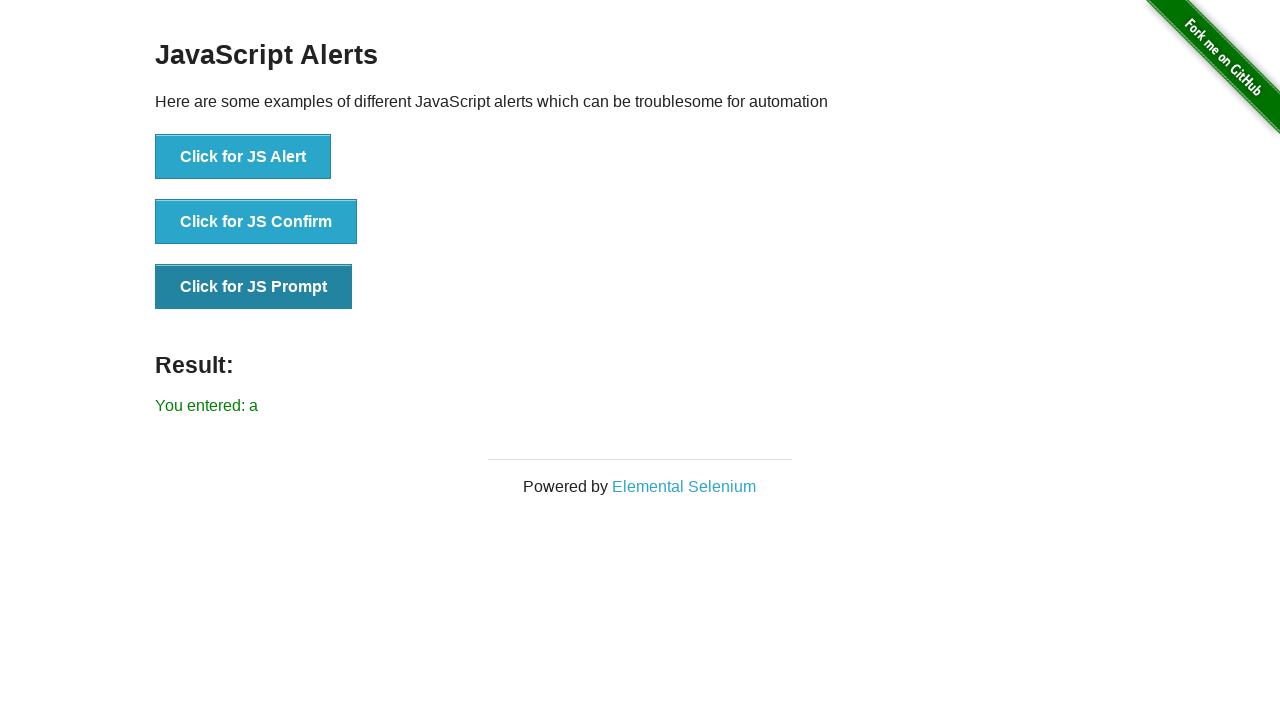

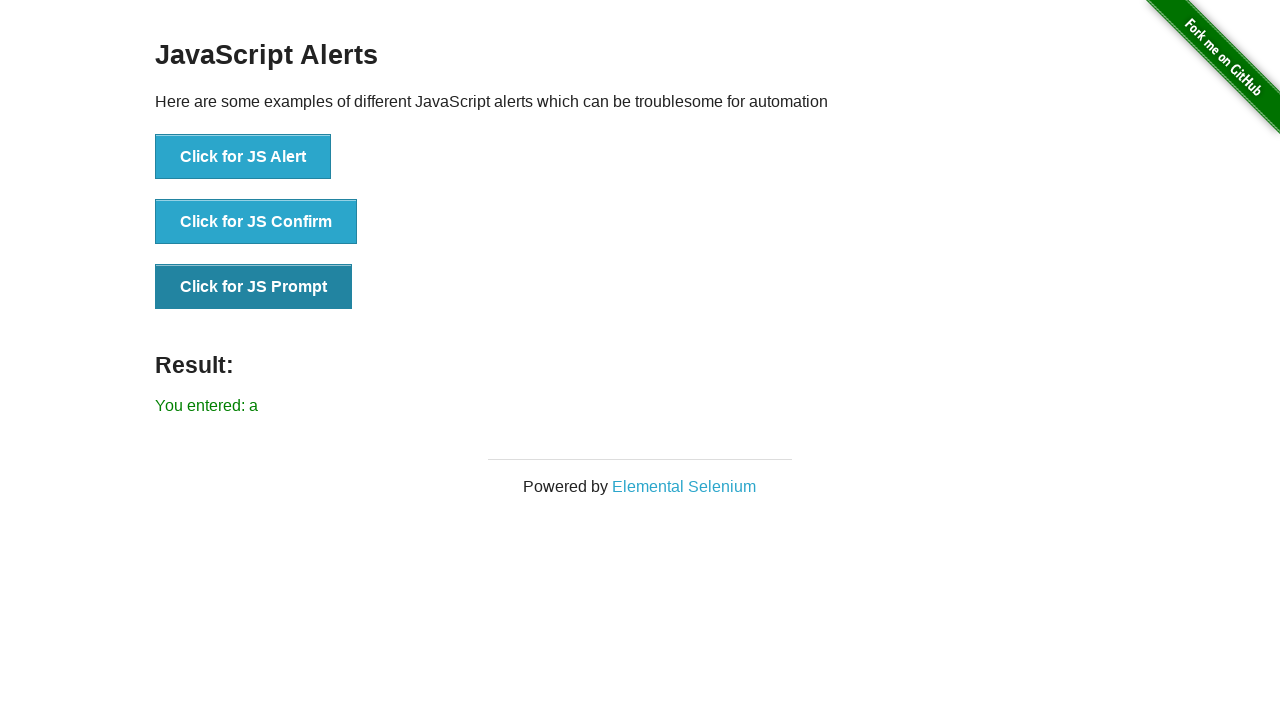